Tests navigation by clicking on the Laptops category link and verifying that the products and carousel load correctly

Starting URL: https://www.demoblaze.com/

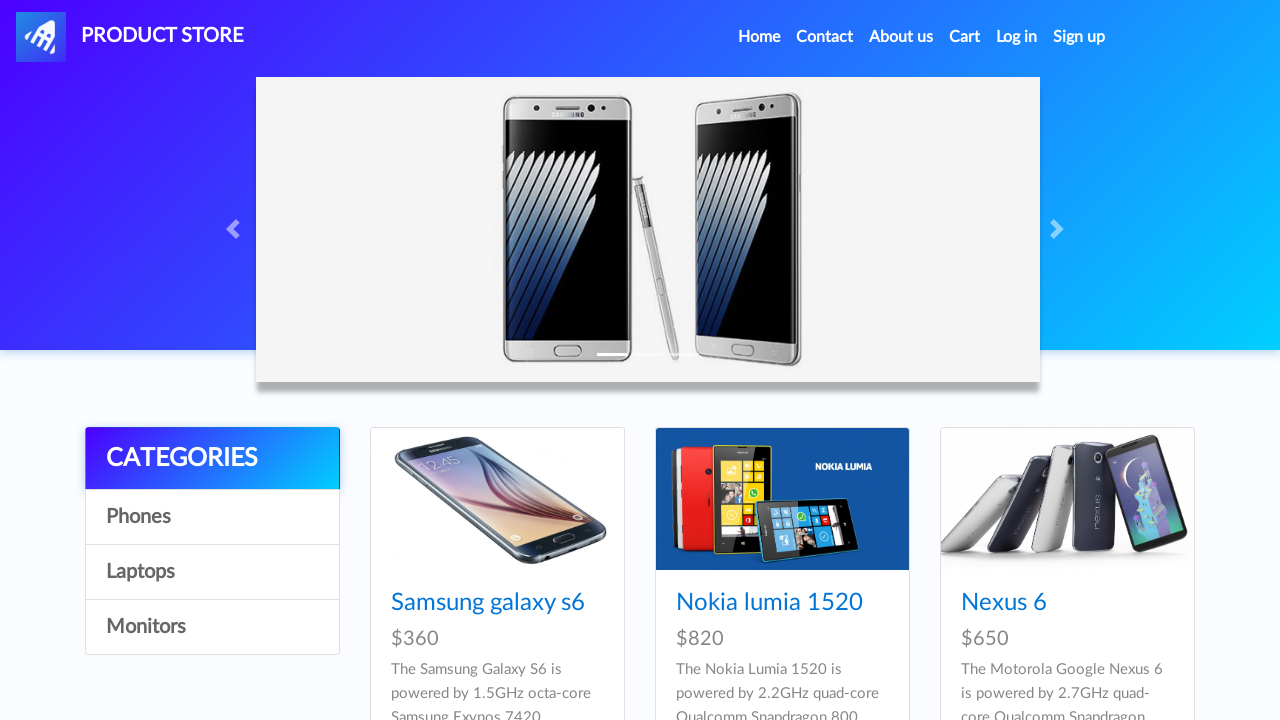

Category list loaded
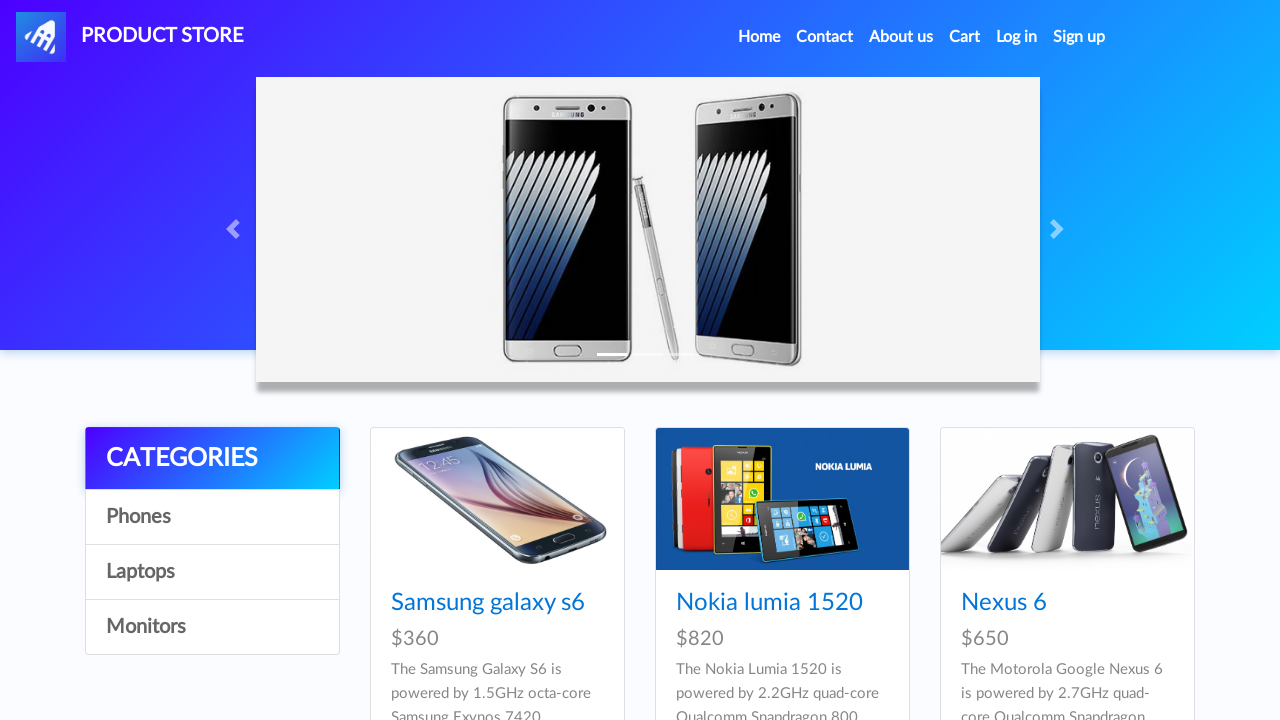

Clicked on Laptops category link at (212, 572) on [onclick="byCat('notebook')"]
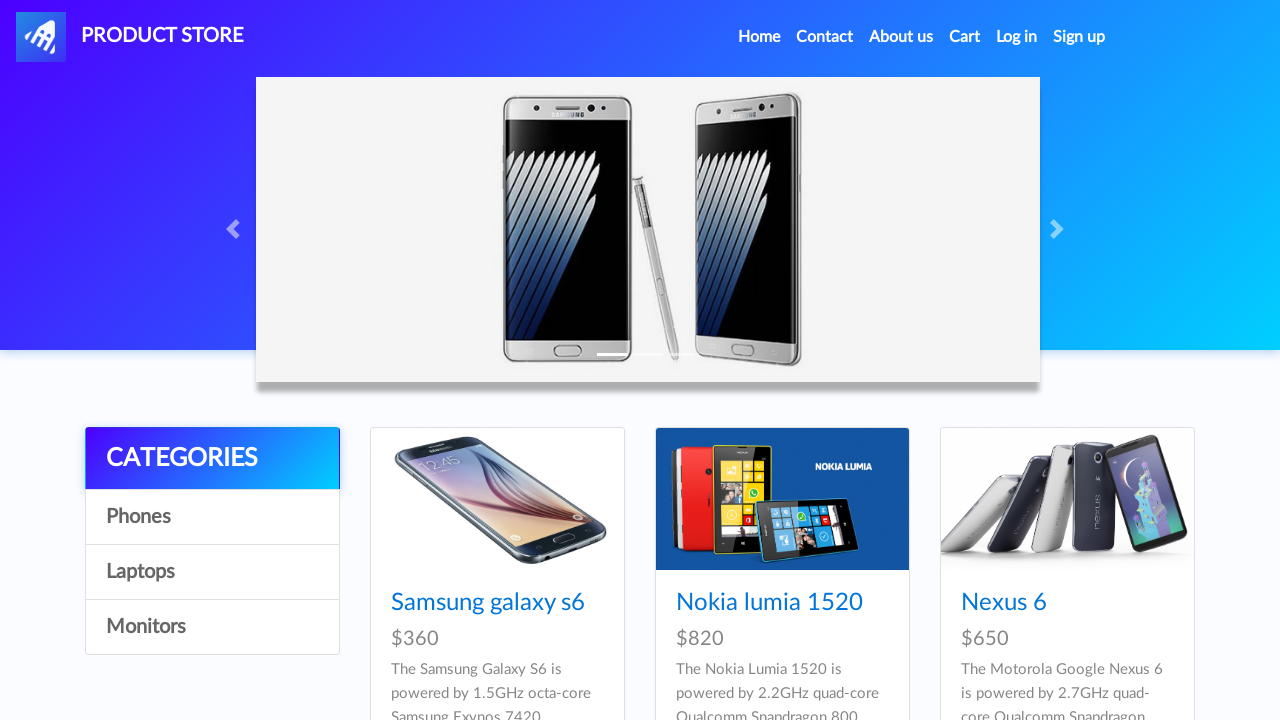

Laptop products loaded
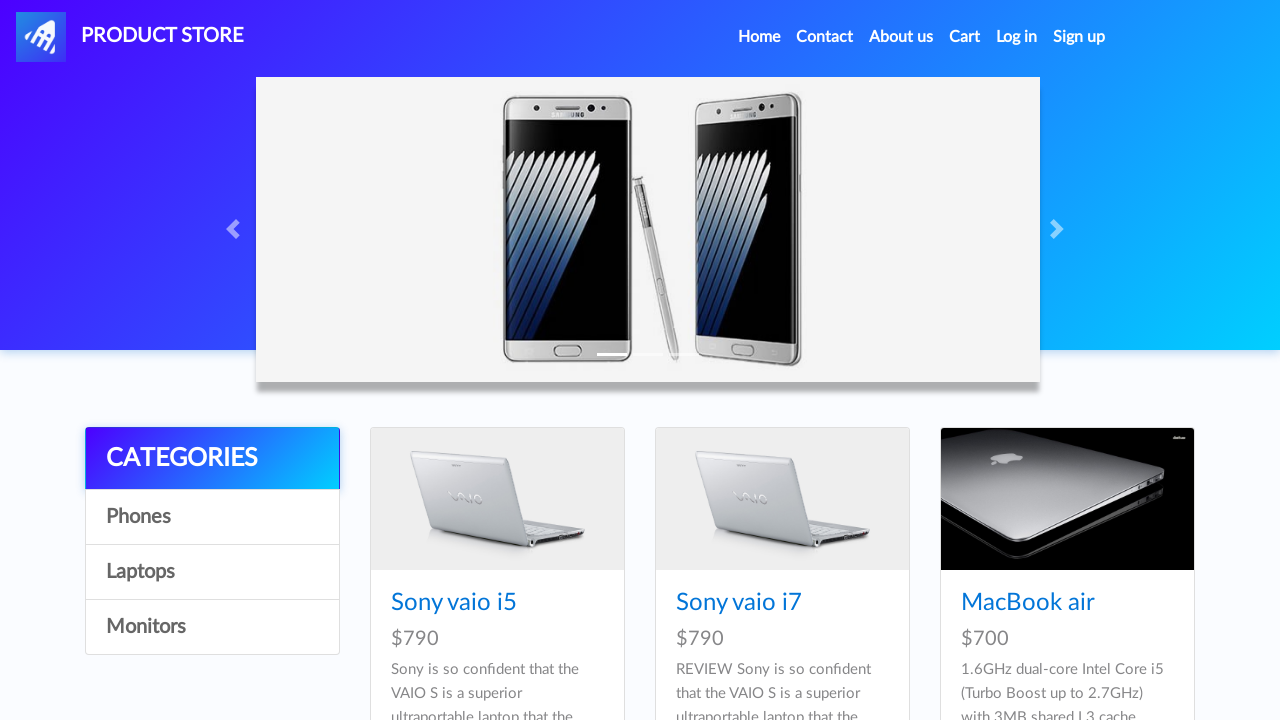

Carousel loaded
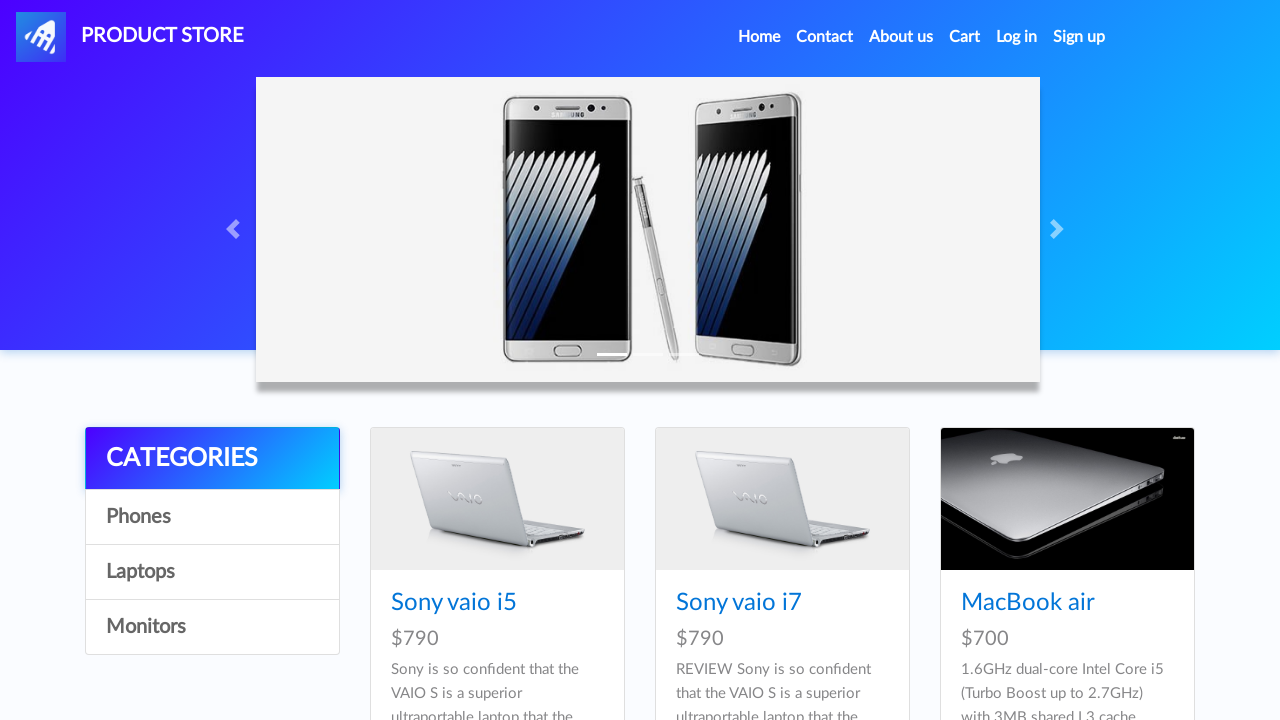

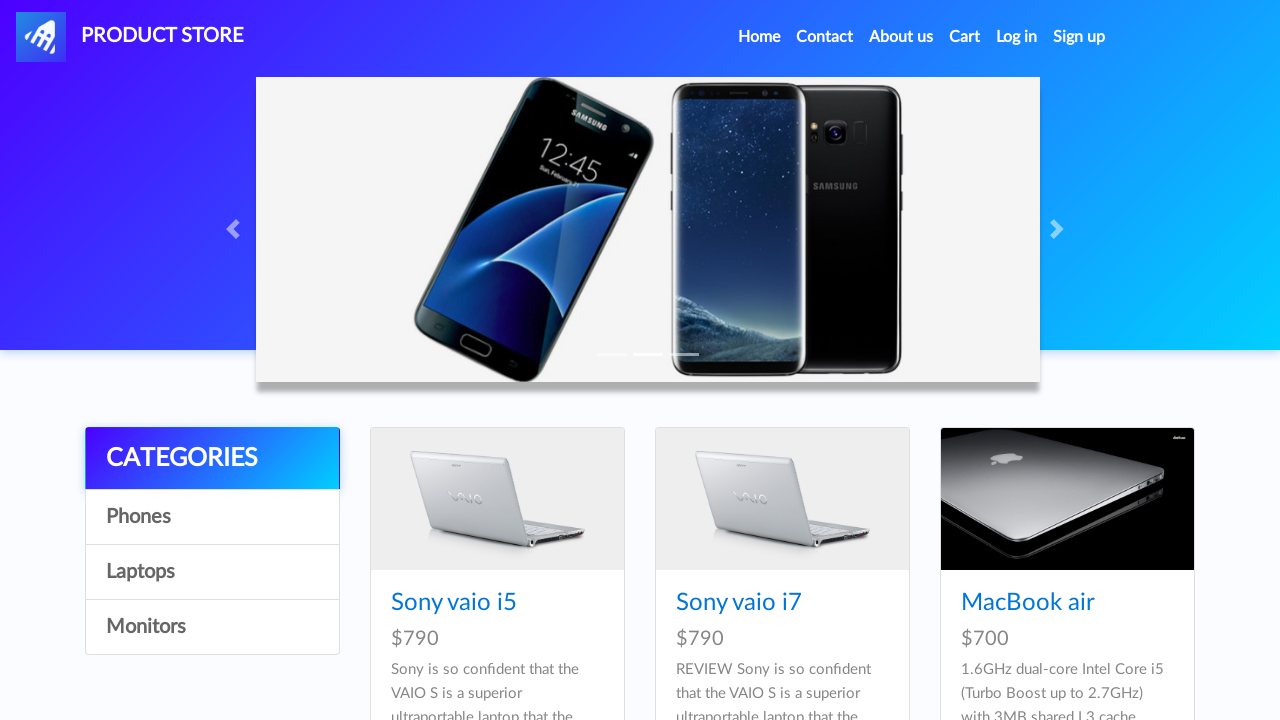